Tests the form by navigating through steps, selecting a radio button for age range option, and verifying the age setting is saved correctly

Starting URL: https://lm.skillbox.cc/qa_tester/module07/practice3/

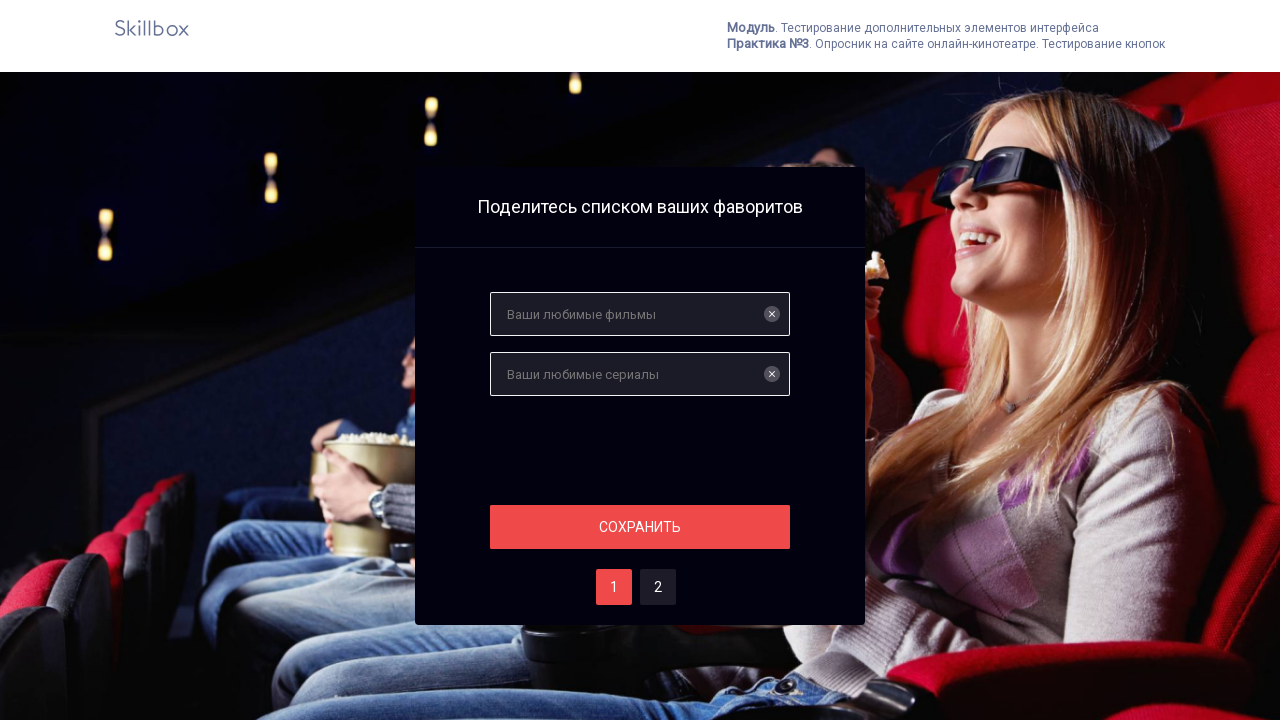

Clicked save button to proceed from step one at (640, 527) on #save
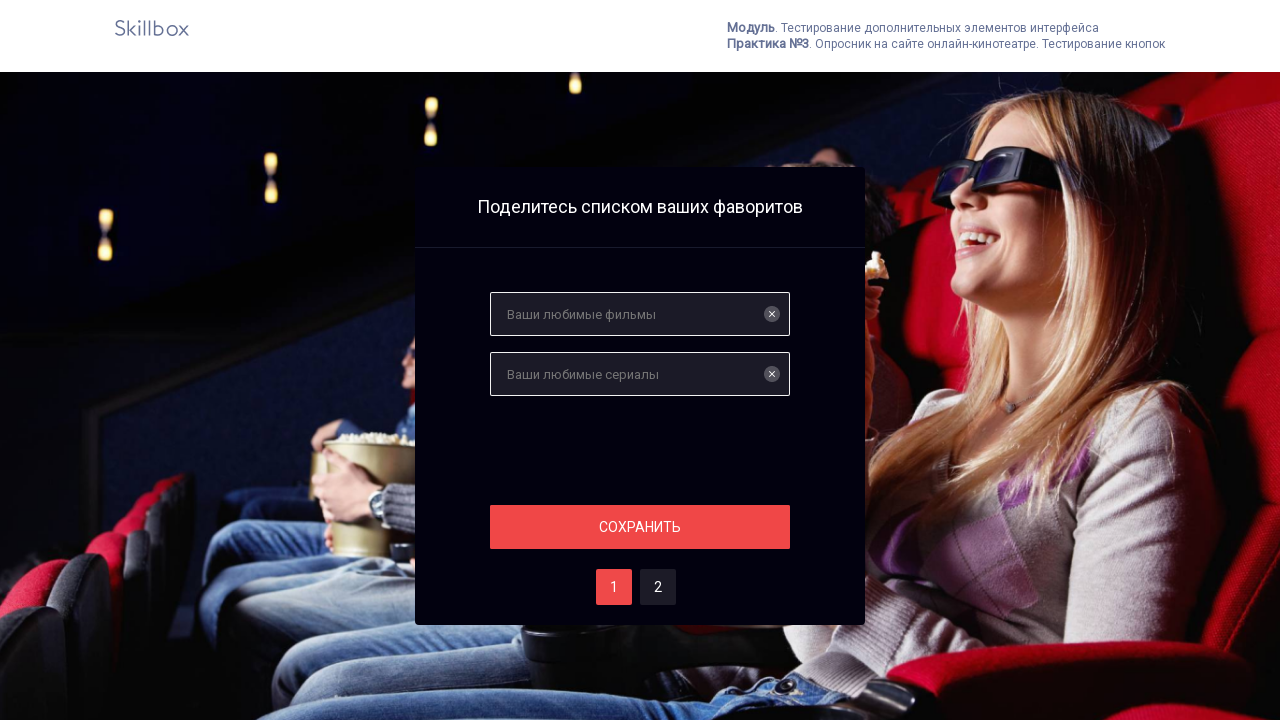

Navigated to step two of the form at (658, 587) on #two
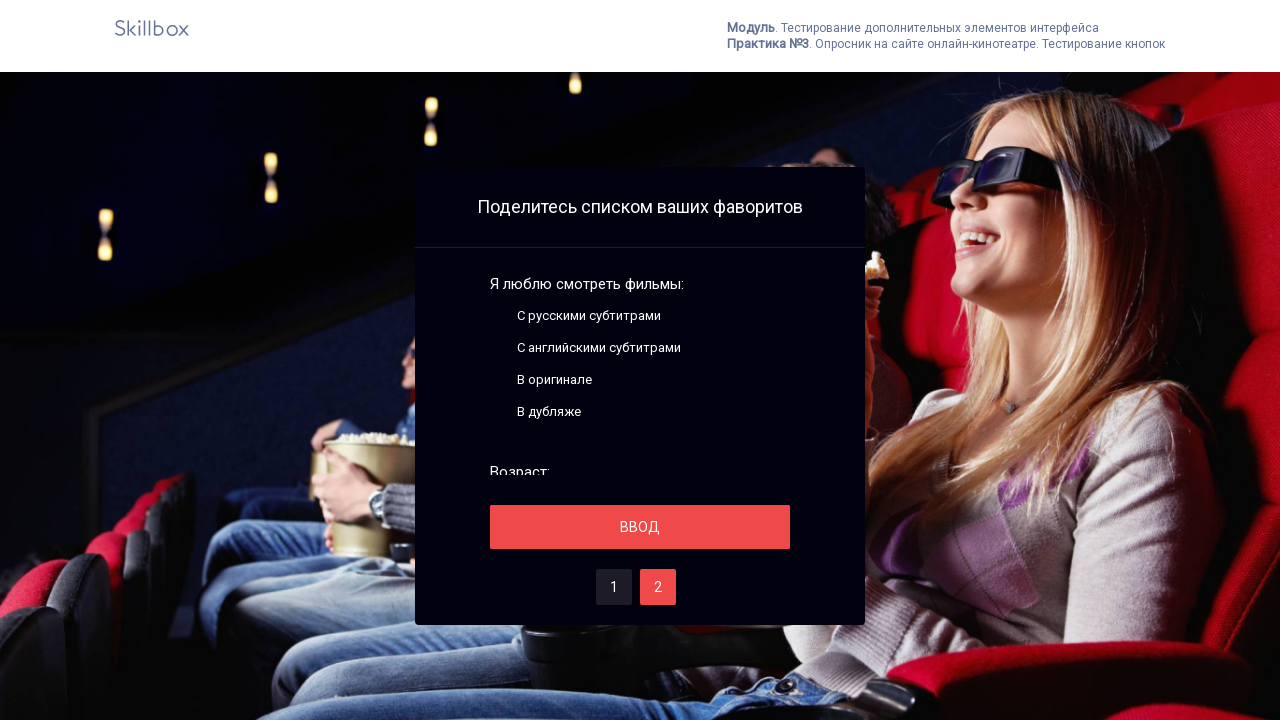

Selected radio button for age range option at (498, 362) on .fake-radiobutton
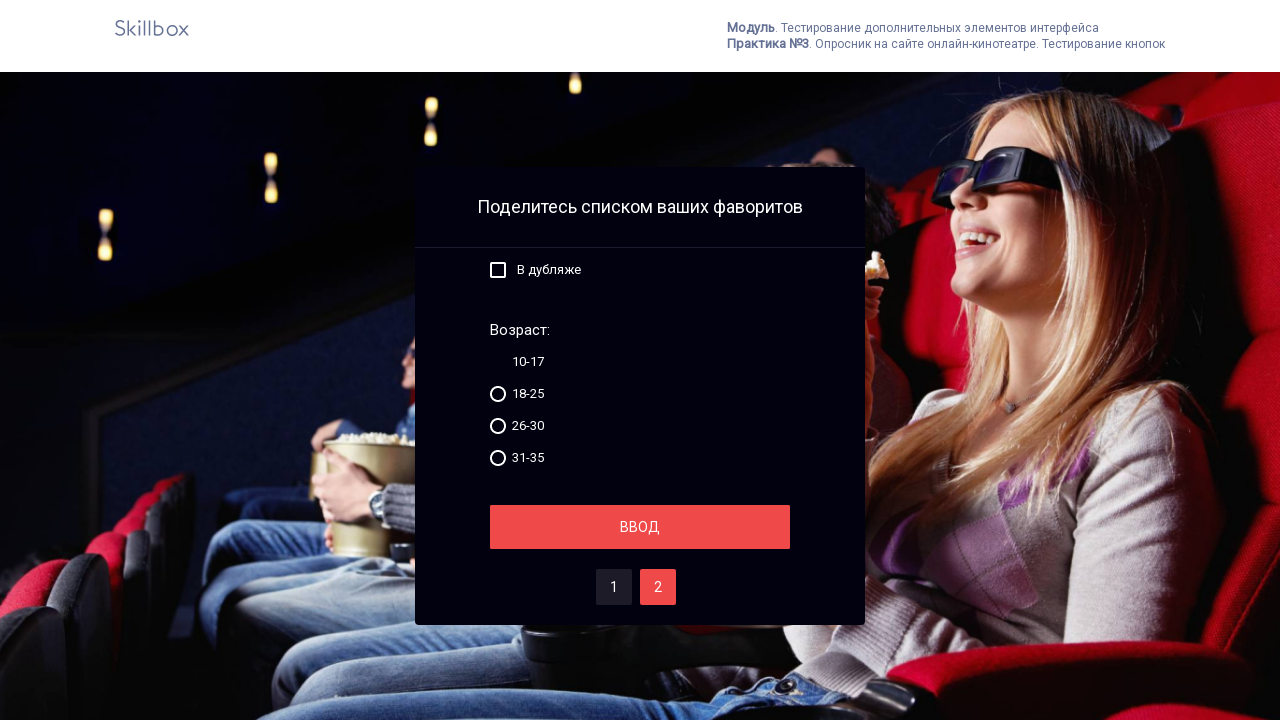

Clicked save button to confirm age selection at (640, 527) on #save
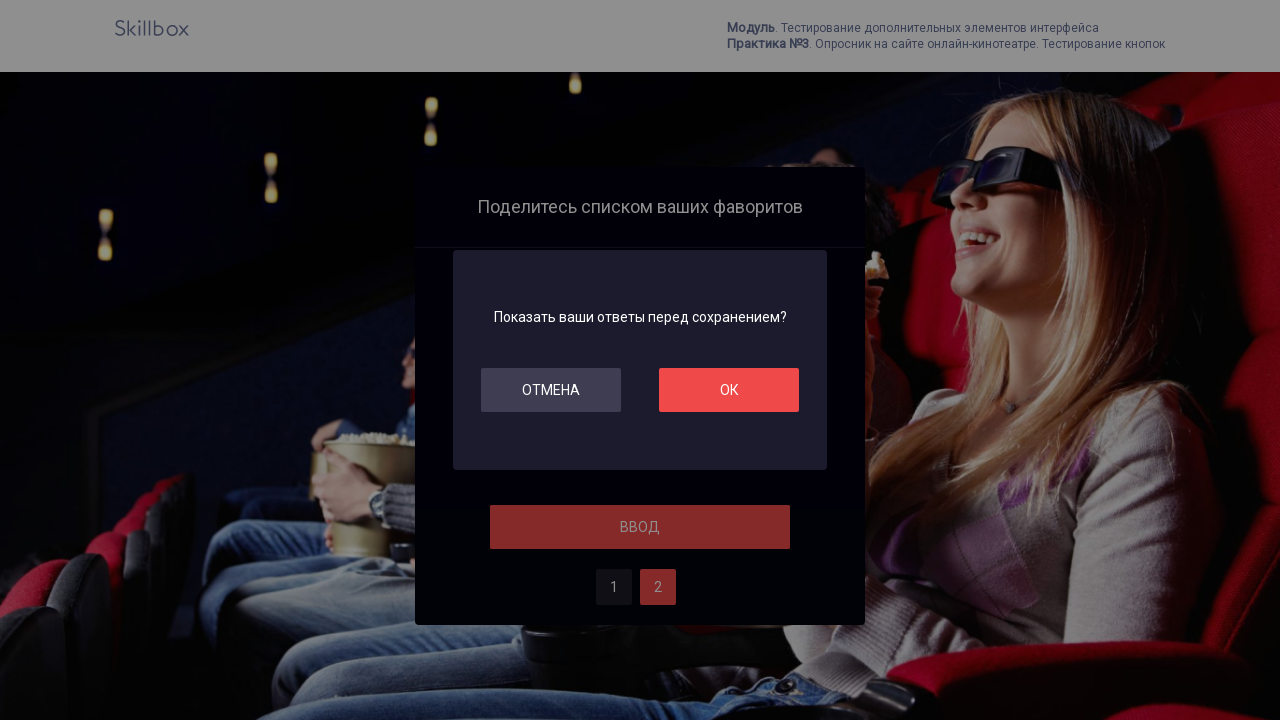

Clicked OK button to confirm changes at (729, 390) on #ok
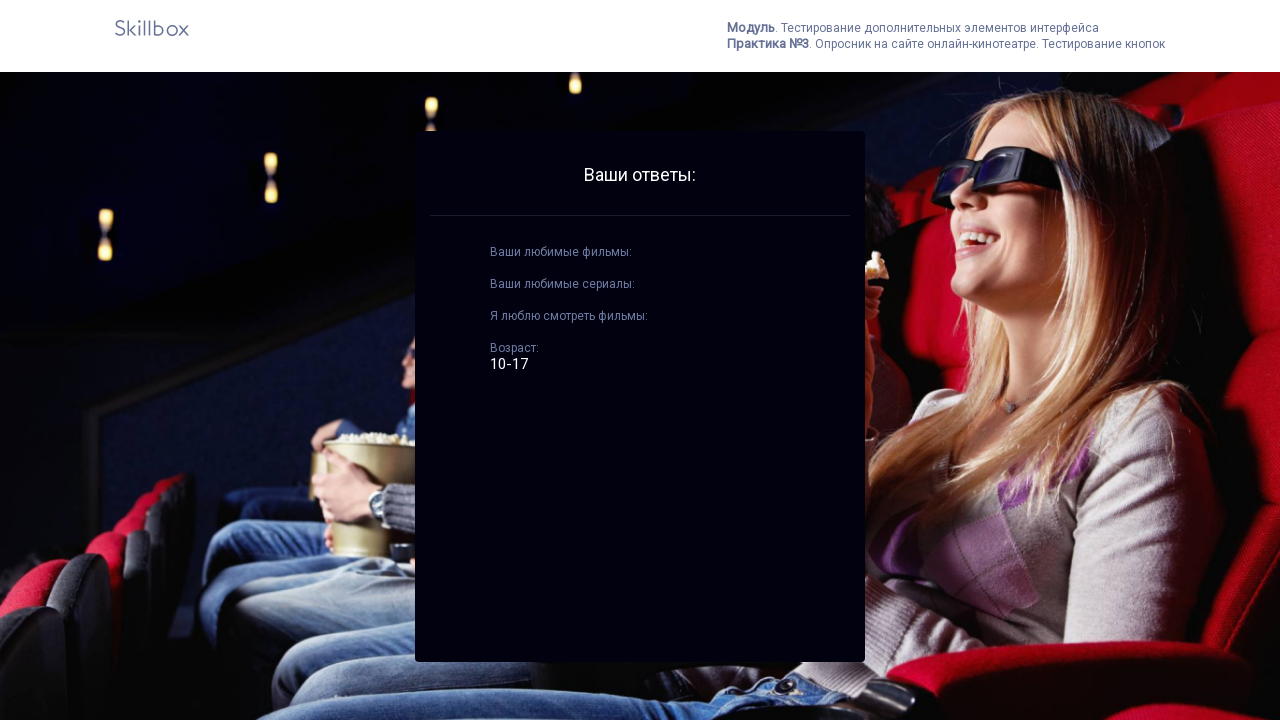

Verified that age setting is saved and displayed correctly
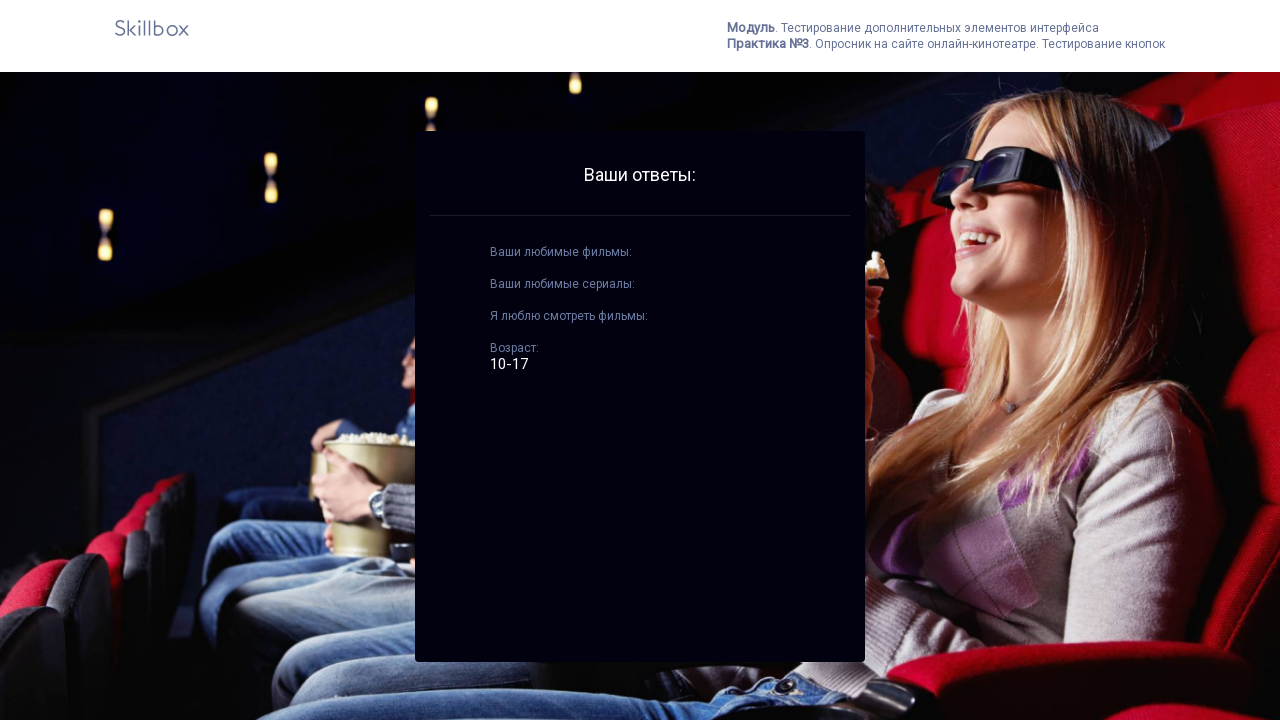

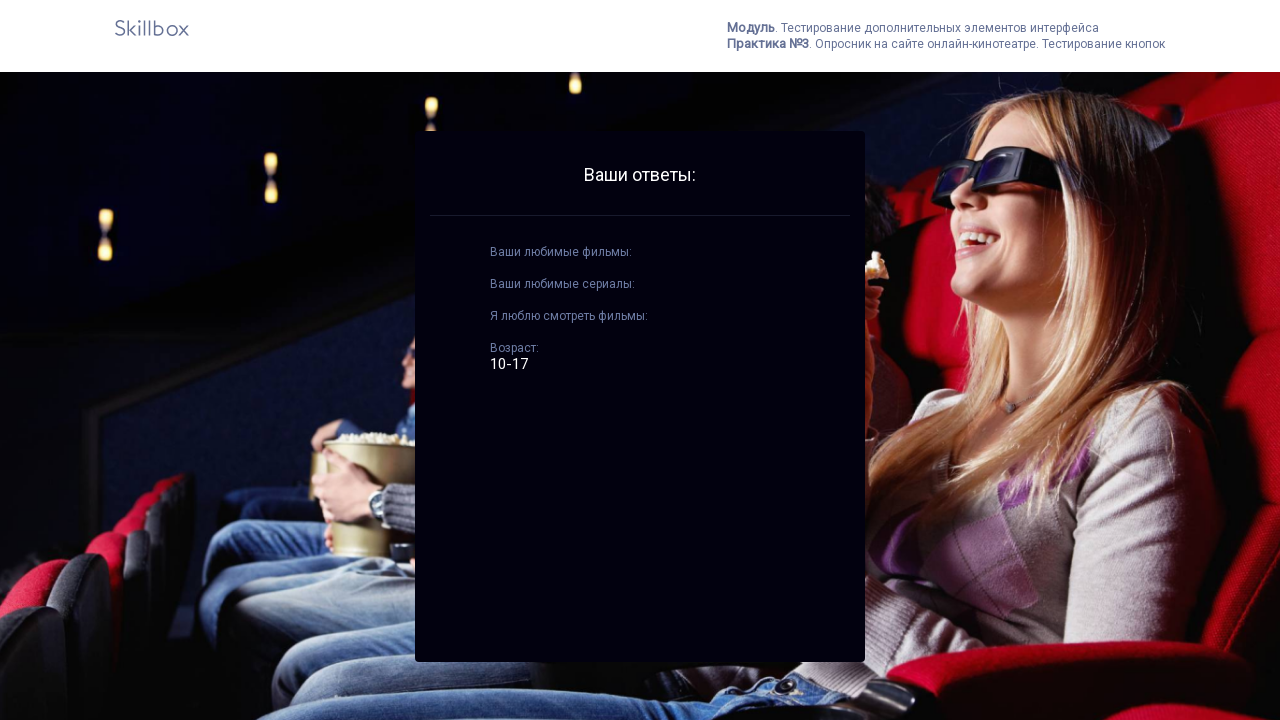